Tests search functionality on OK.ru (Odnoklassniki) by entering a search query "Мистер Дудец" and pressing Enter to submit the search

Starting URL: https://ok.ru/

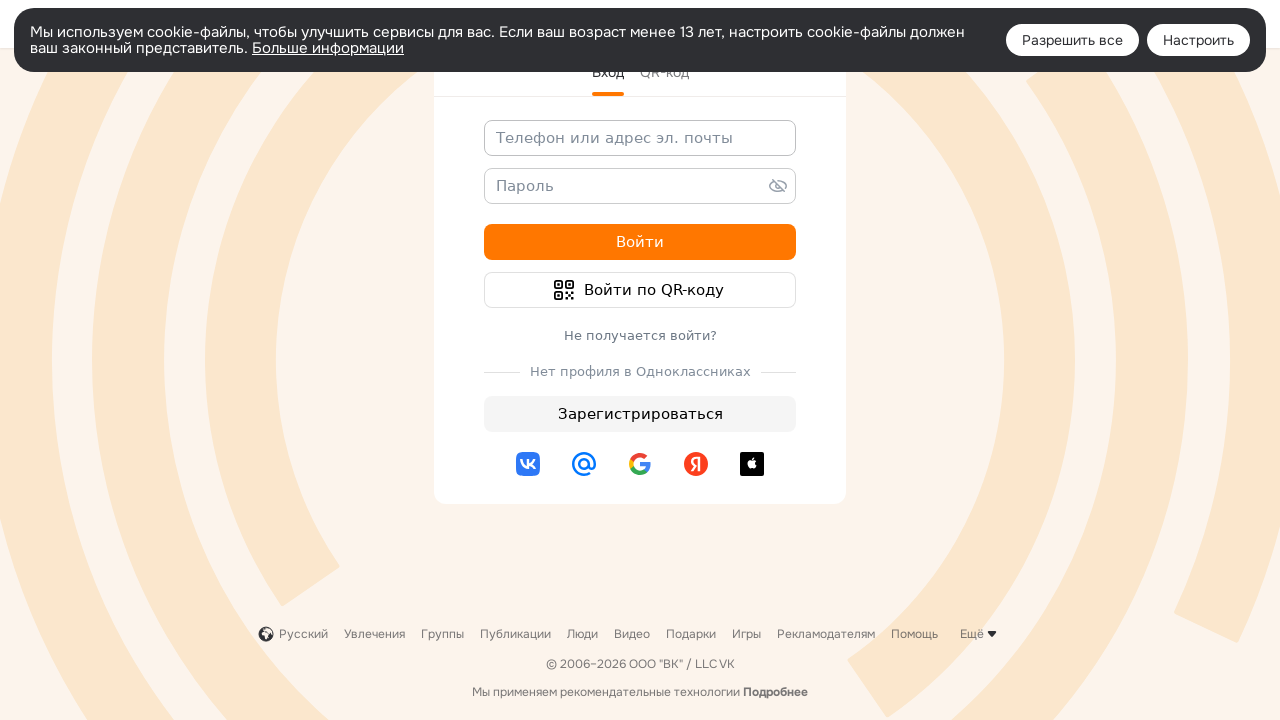

Filled search field with 'Мистер Дудец' on input[name='st.query']
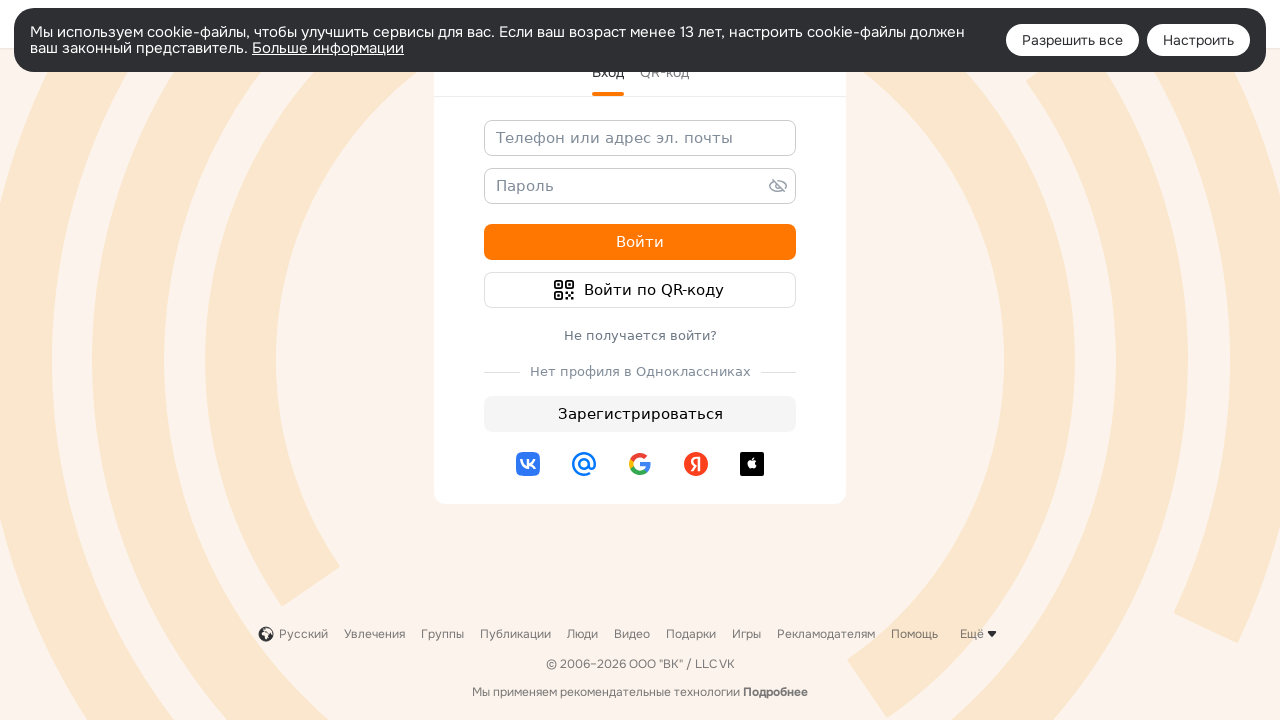

Pressed Enter to submit the search query on input[name='st.query']
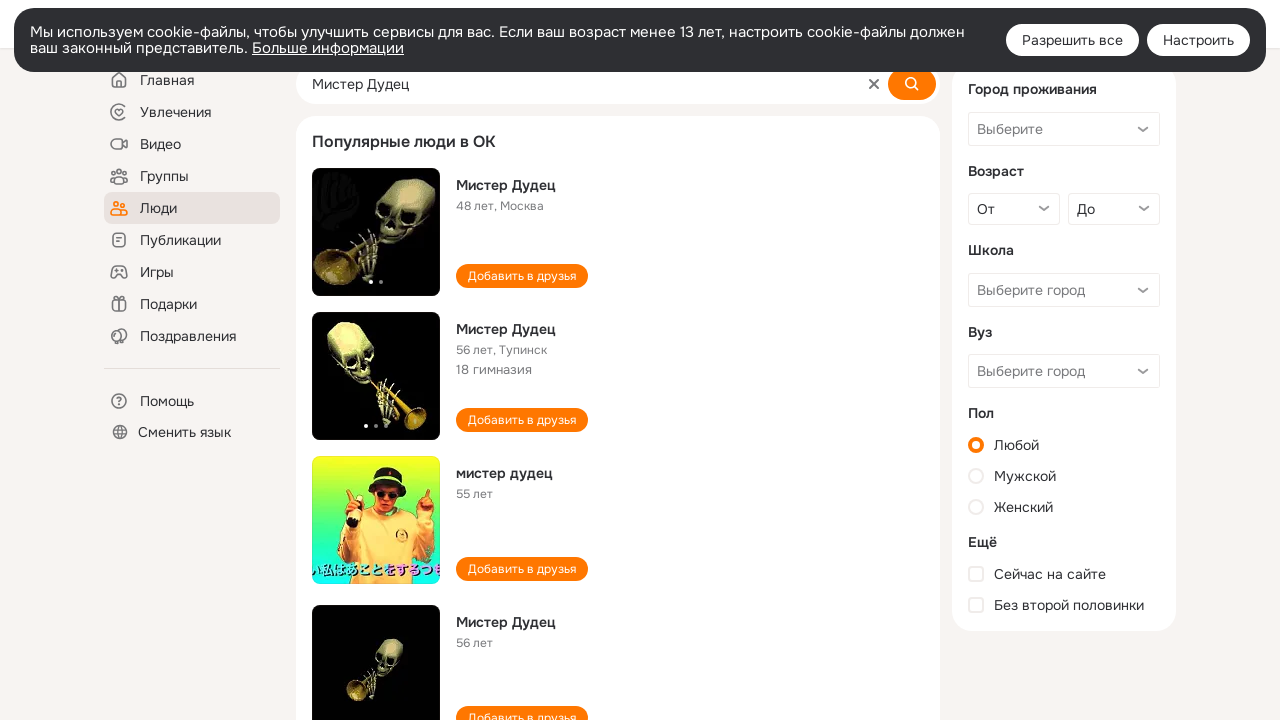

Waited for search results page to load (networkidle)
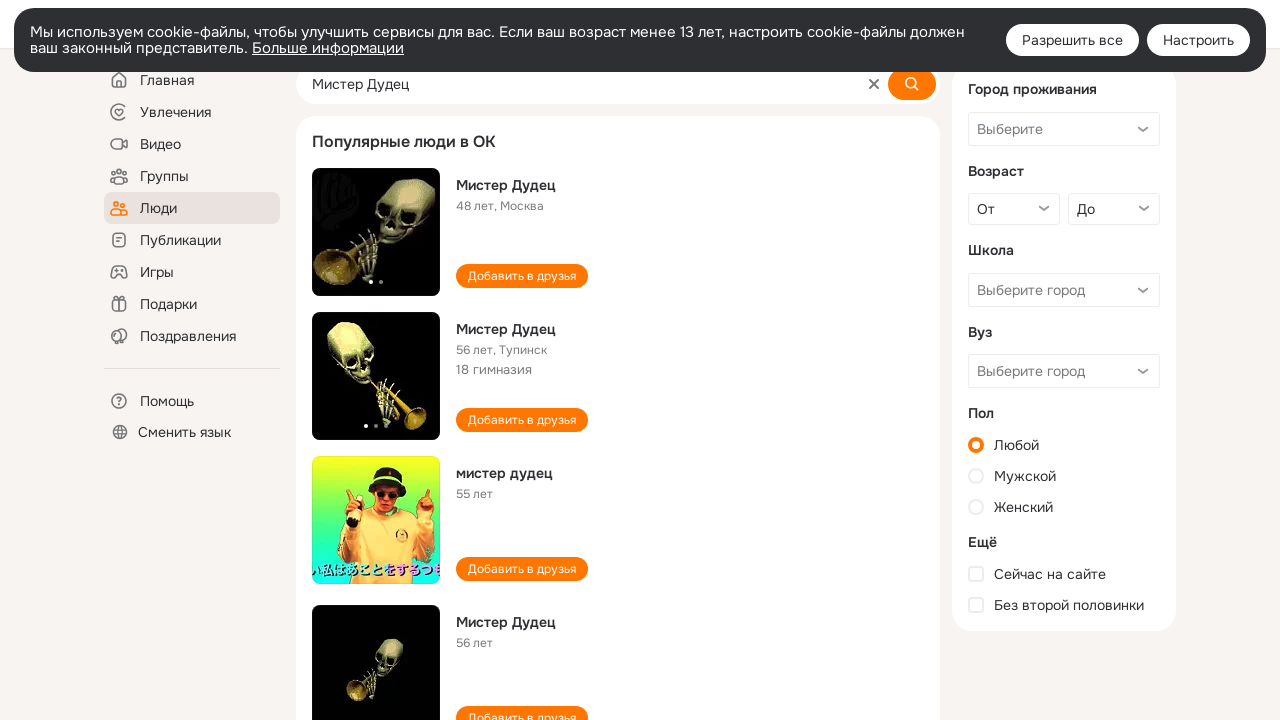

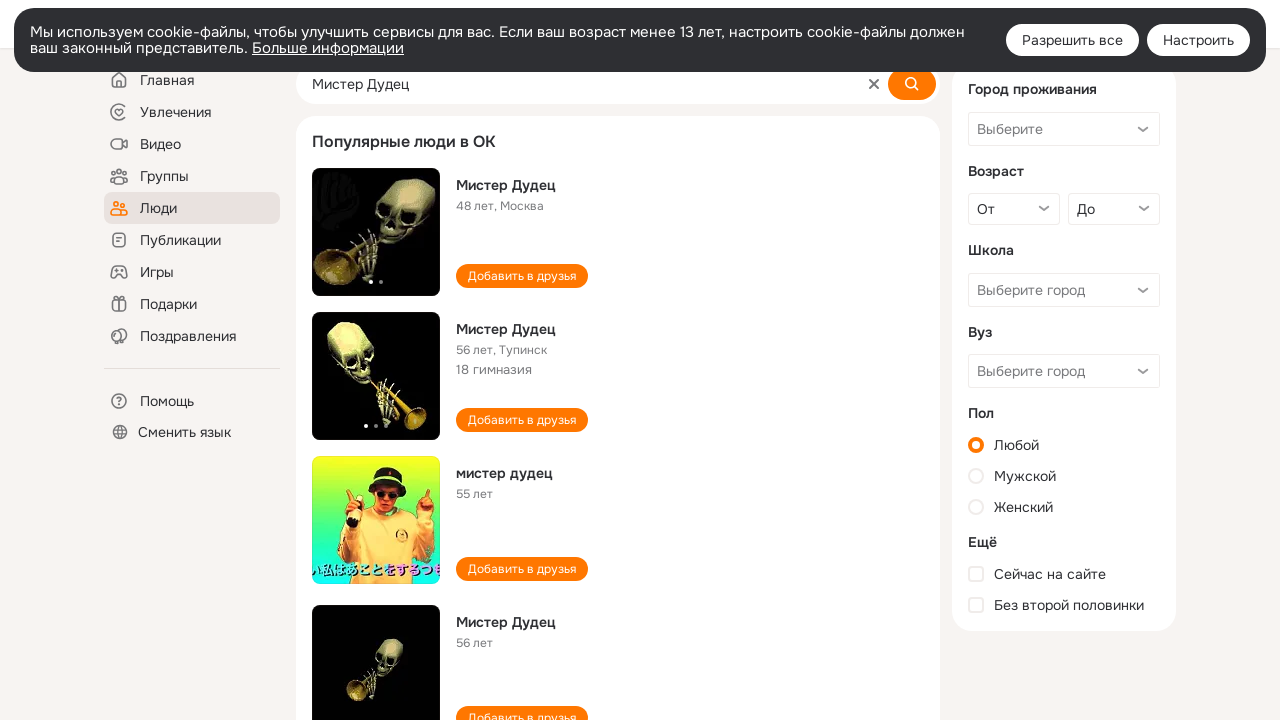